Tests file download functionality by clicking a download button and waiting for the download to complete on a demo QA site.

Starting URL: https://demoqa.com/upload-download

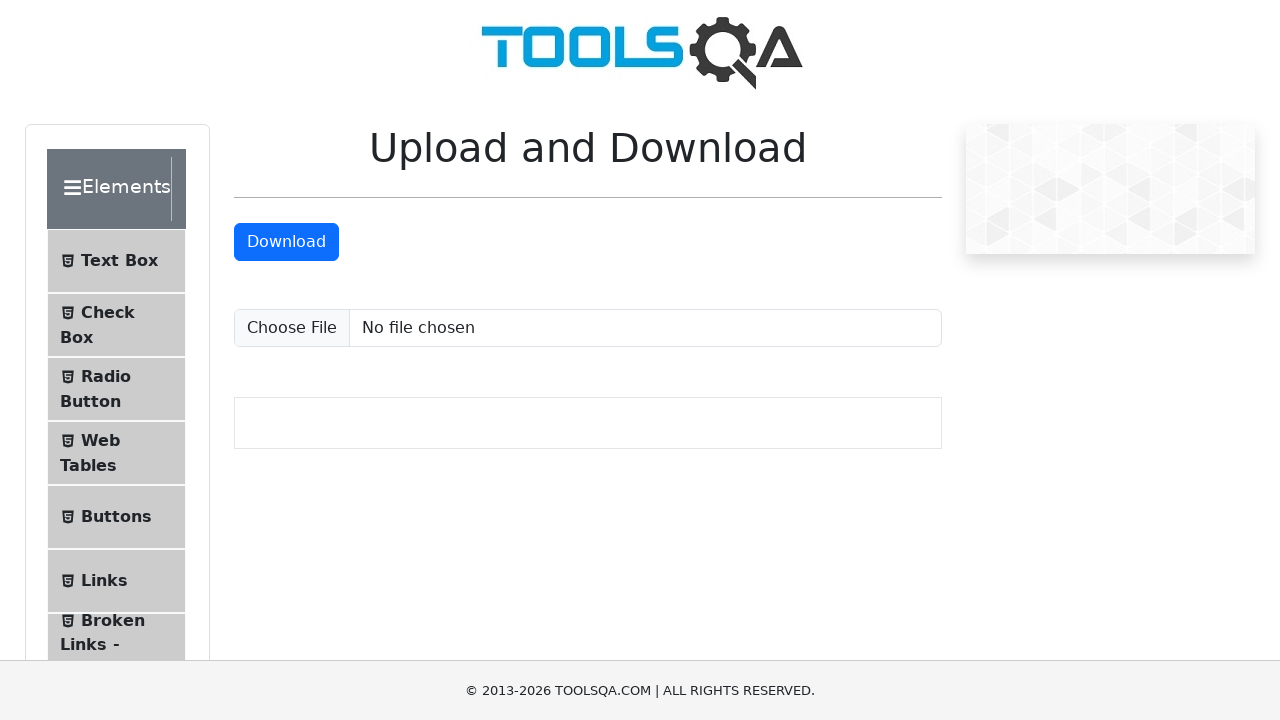

Clicked download button to initiate file download at (286, 242) on xpath=//a[@id='downloadButton']
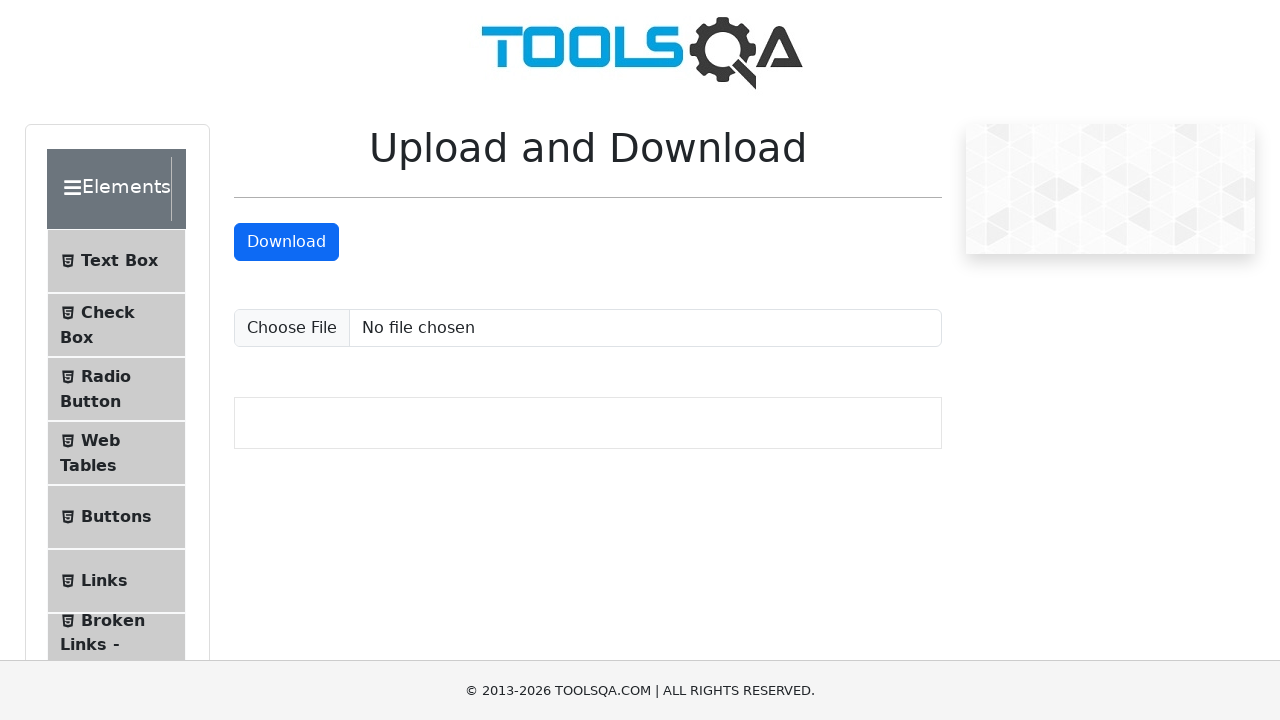

Download object retrieved
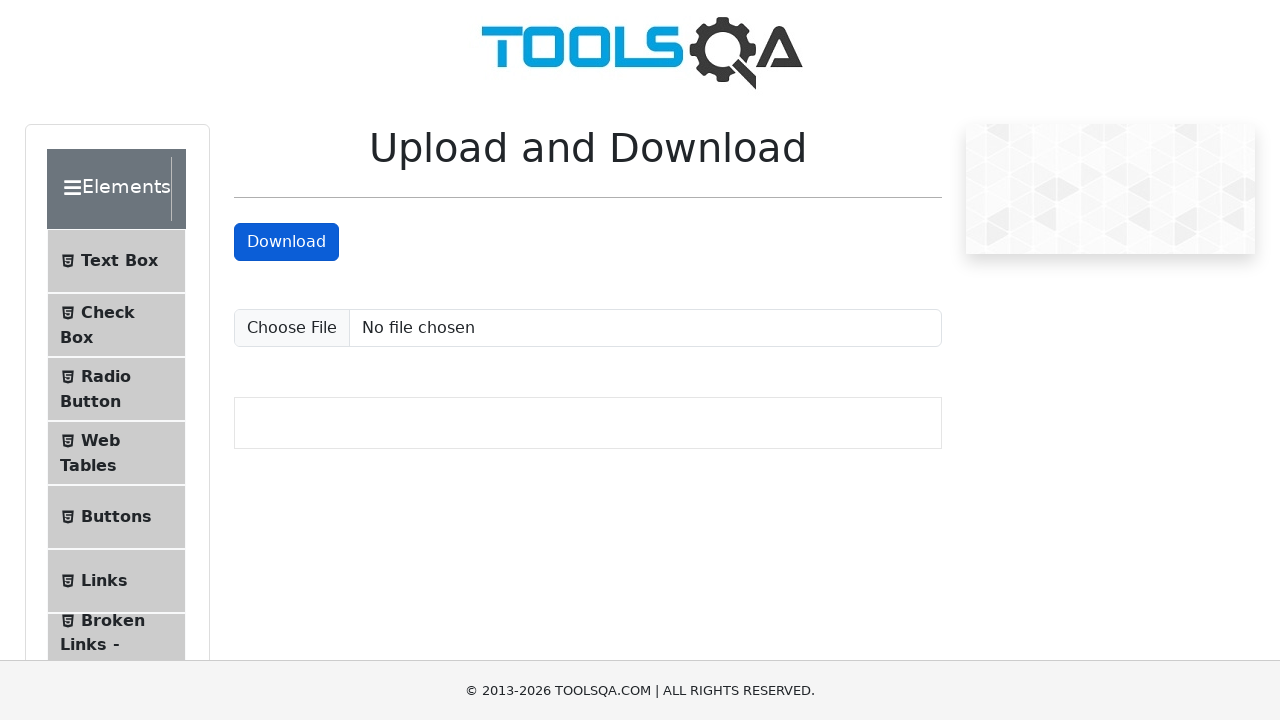

Download completed and file path confirmed
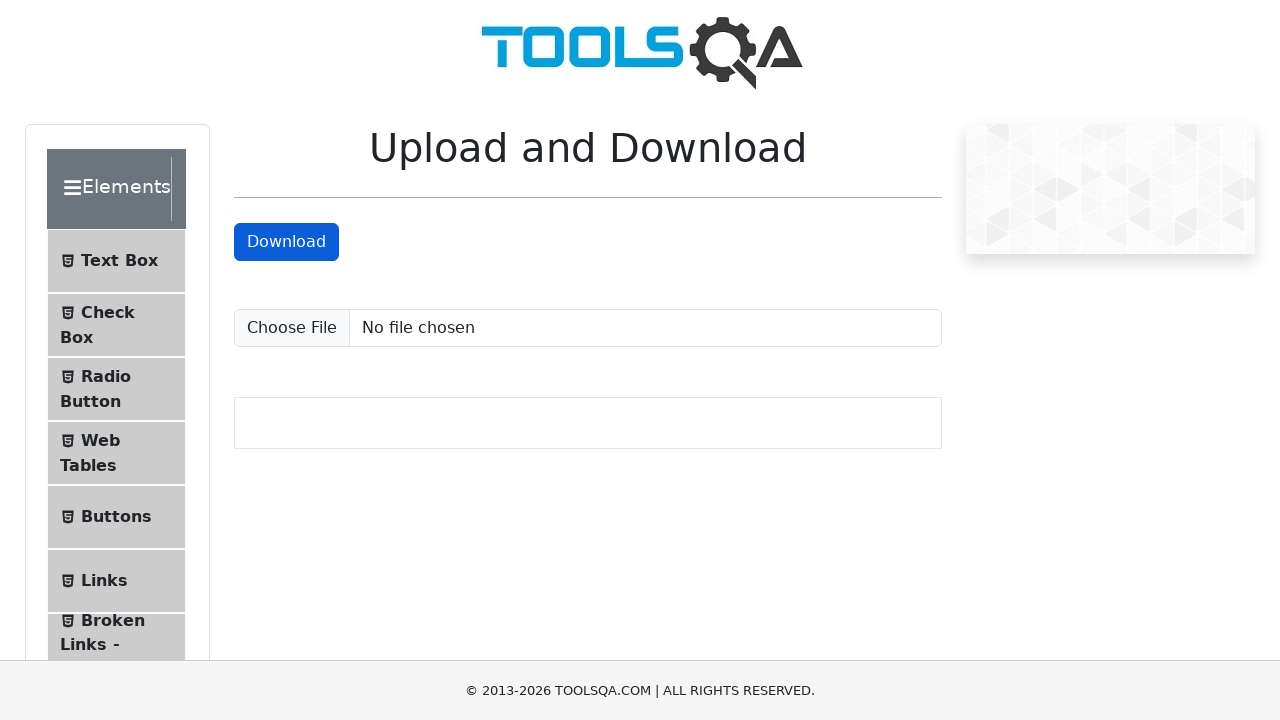

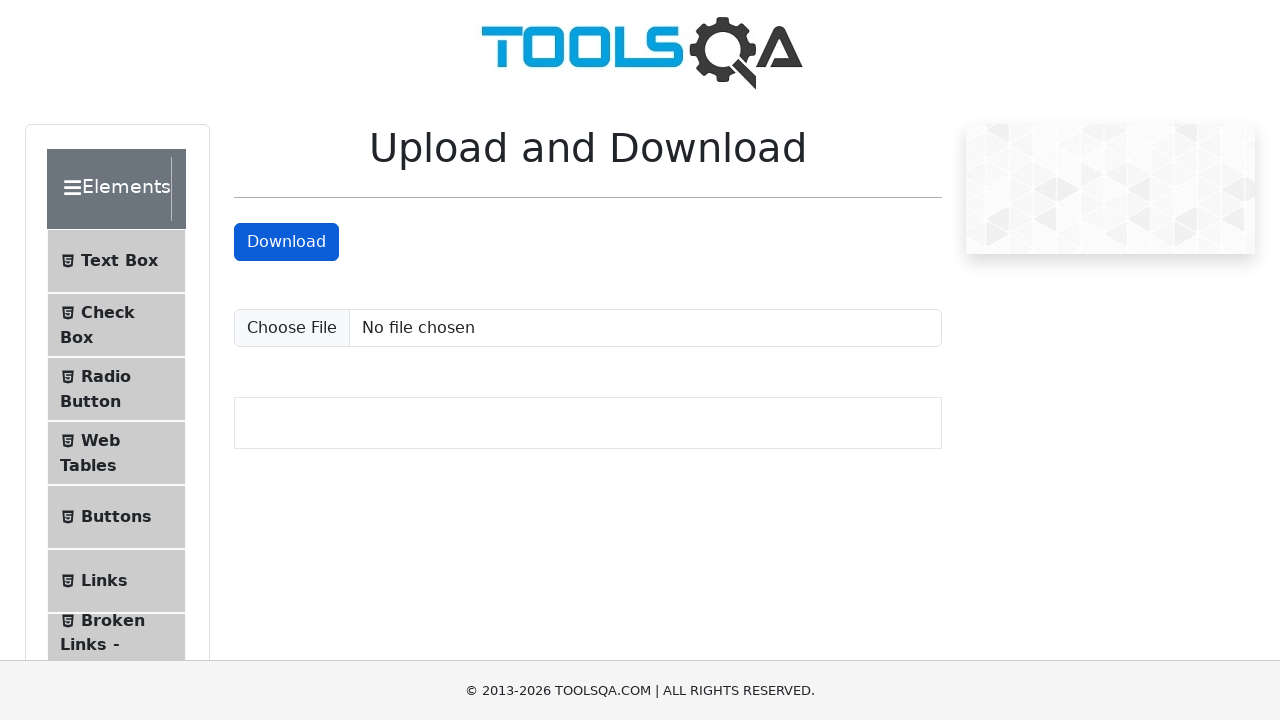